Tests a registration form by filling in first name, last name, and email fields, then submitting the form and verifying the success message is displayed.

Starting URL: http://suninjuly.github.io/registration1.html

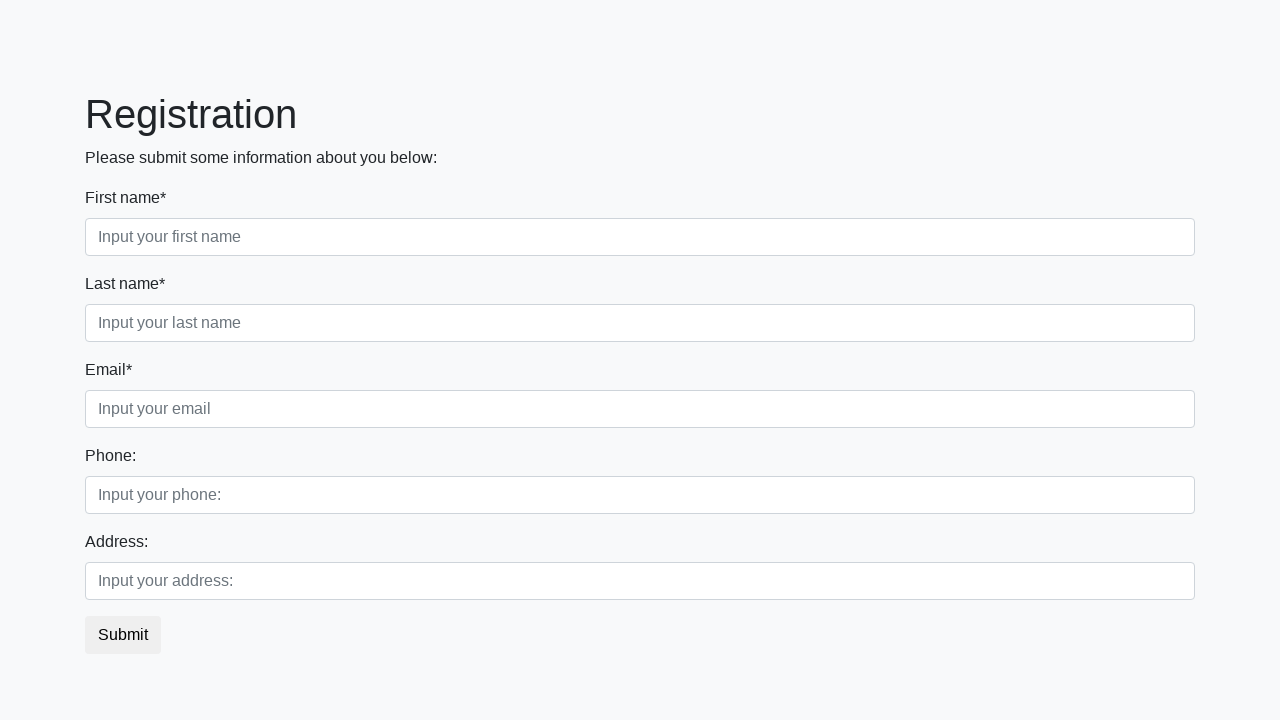

Filled first name field with 'Alexander' on [placeholder='Input your first name']
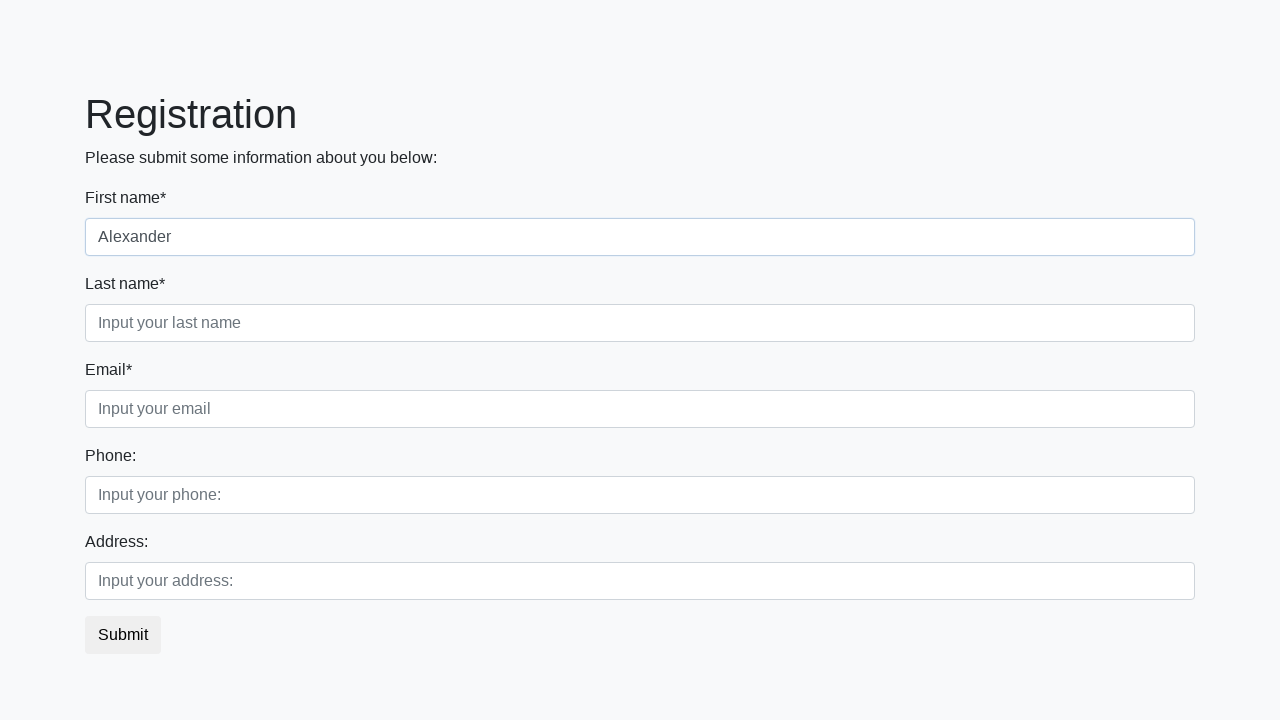

Filled last name field with 'Peterson' on [placeholder='Input your last name']
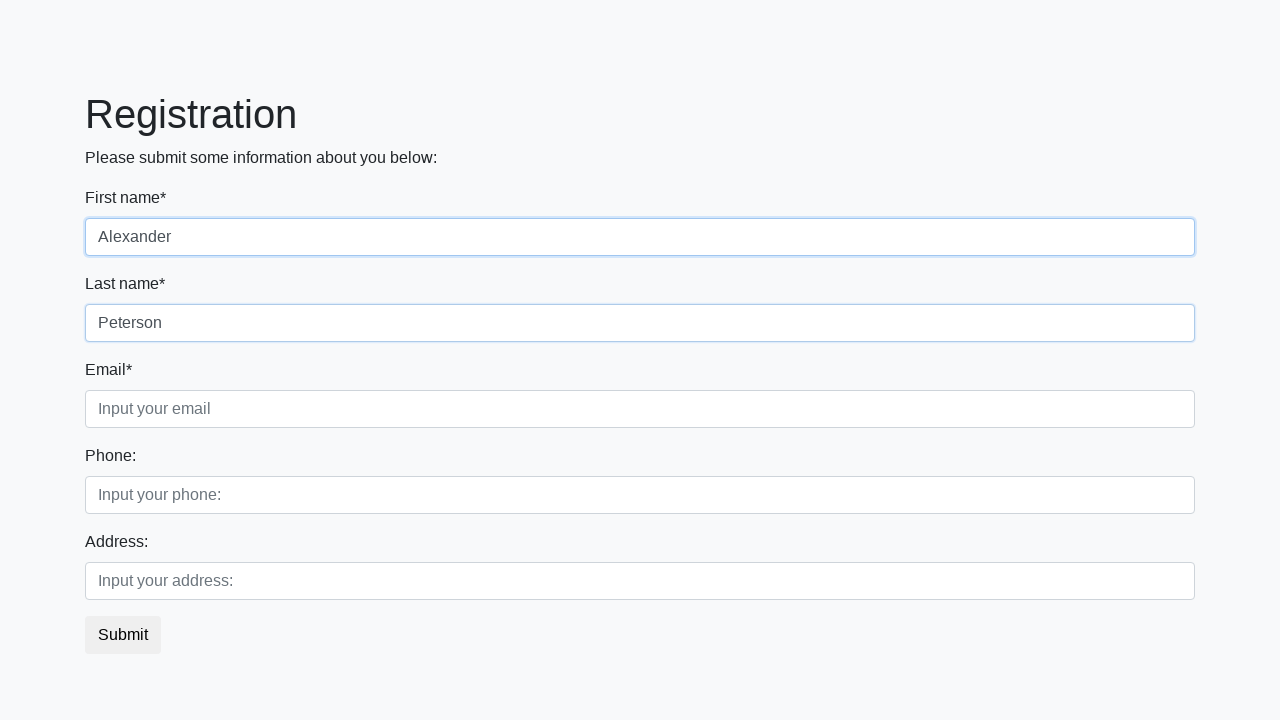

Filled email field with 'alexander.peterson@testmail.com' on .form-control.third
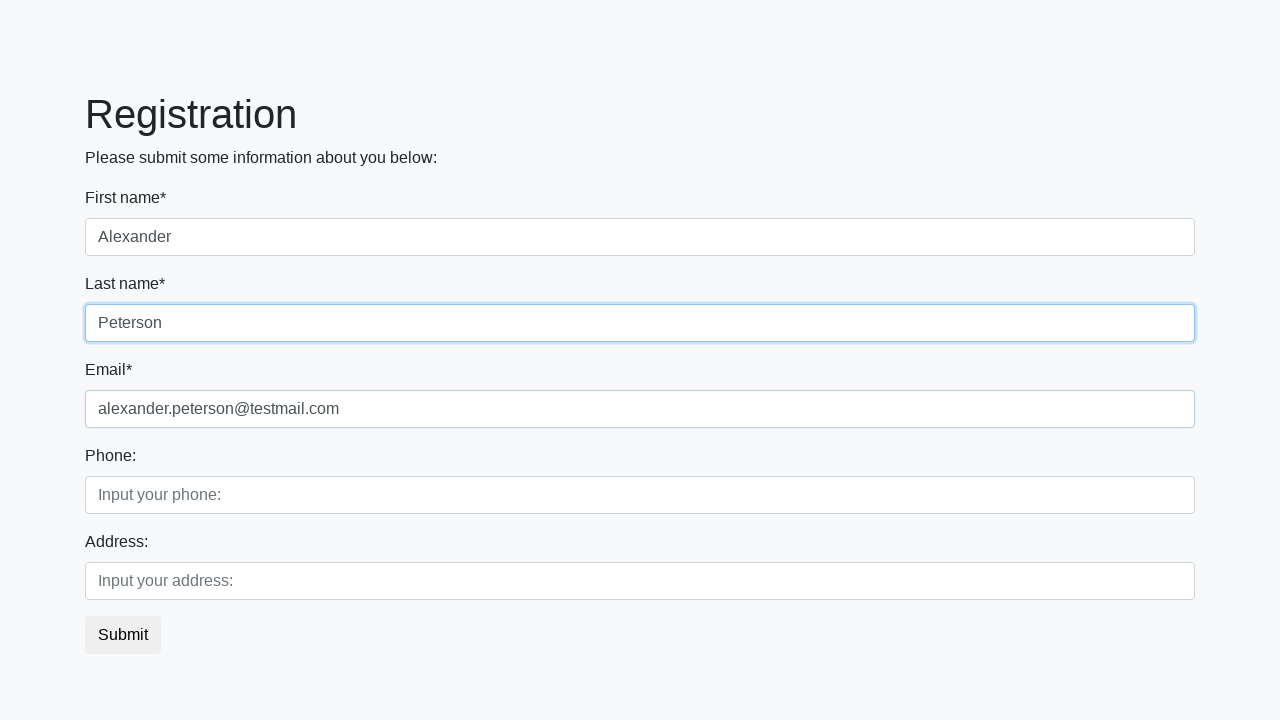

Clicked the submit button at (123, 635) on button.btn
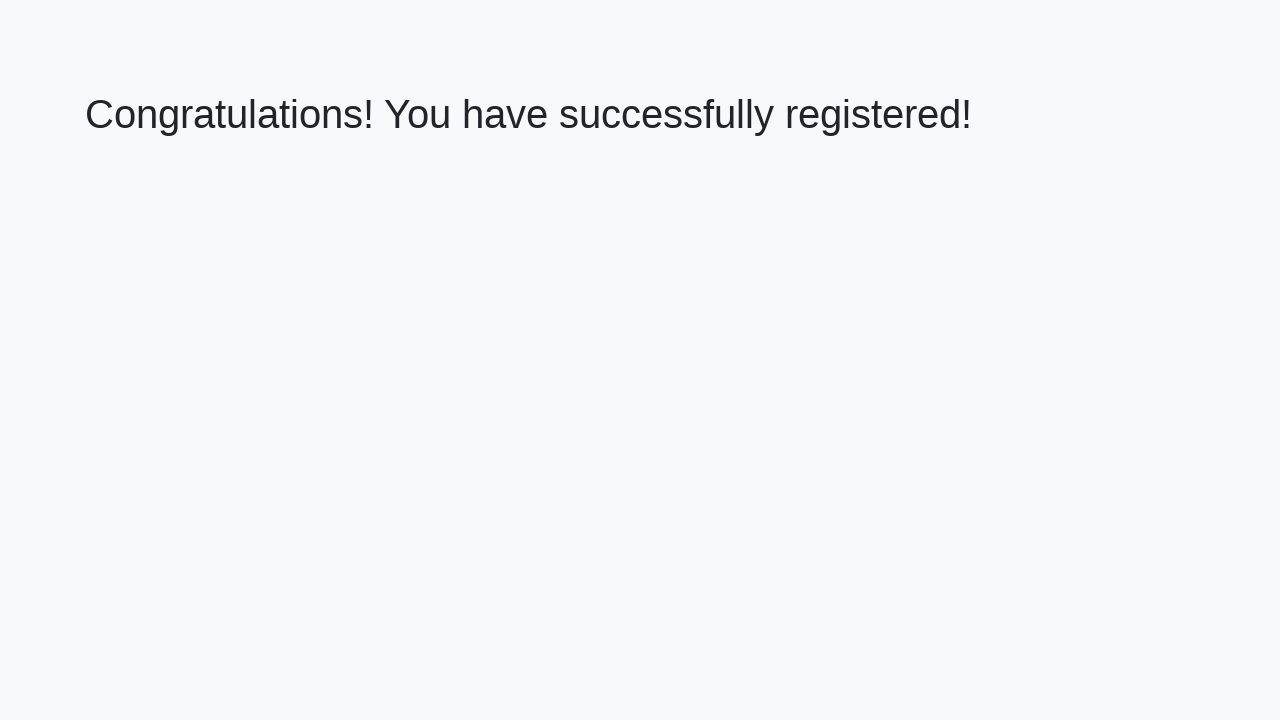

Success message header loaded
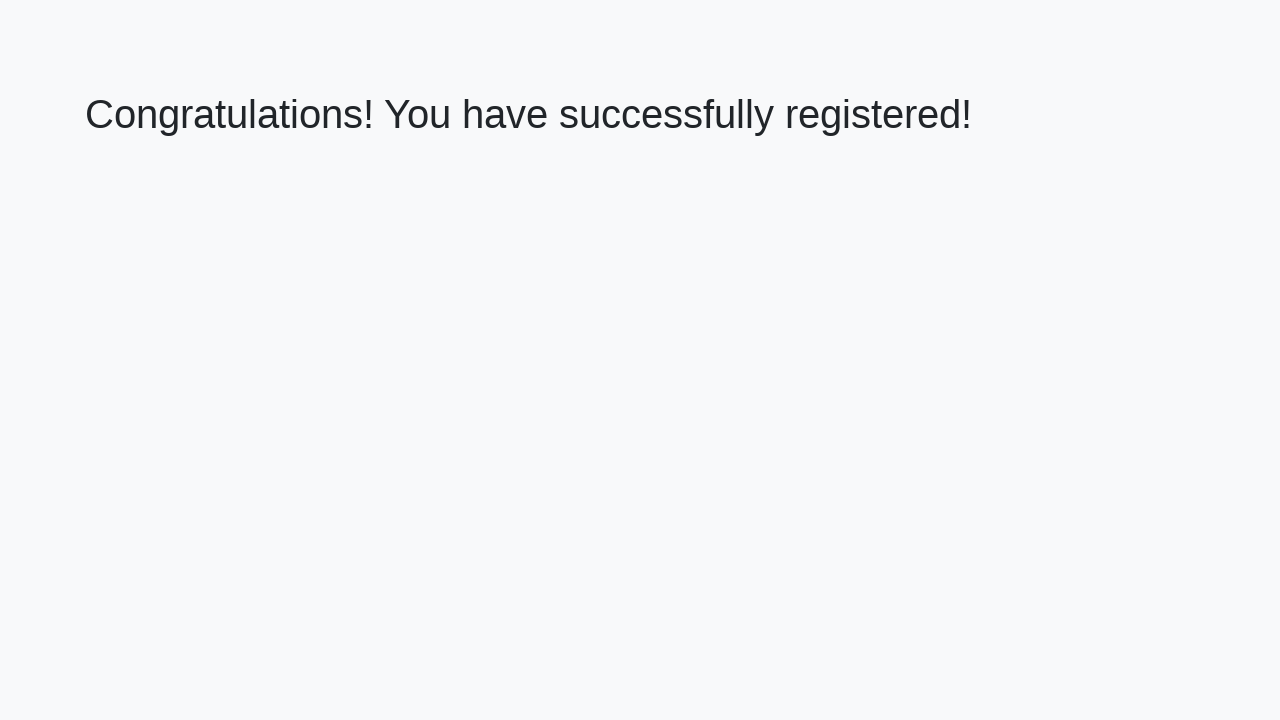

Retrieved success message text: 'Congratulations! You have successfully registered!'
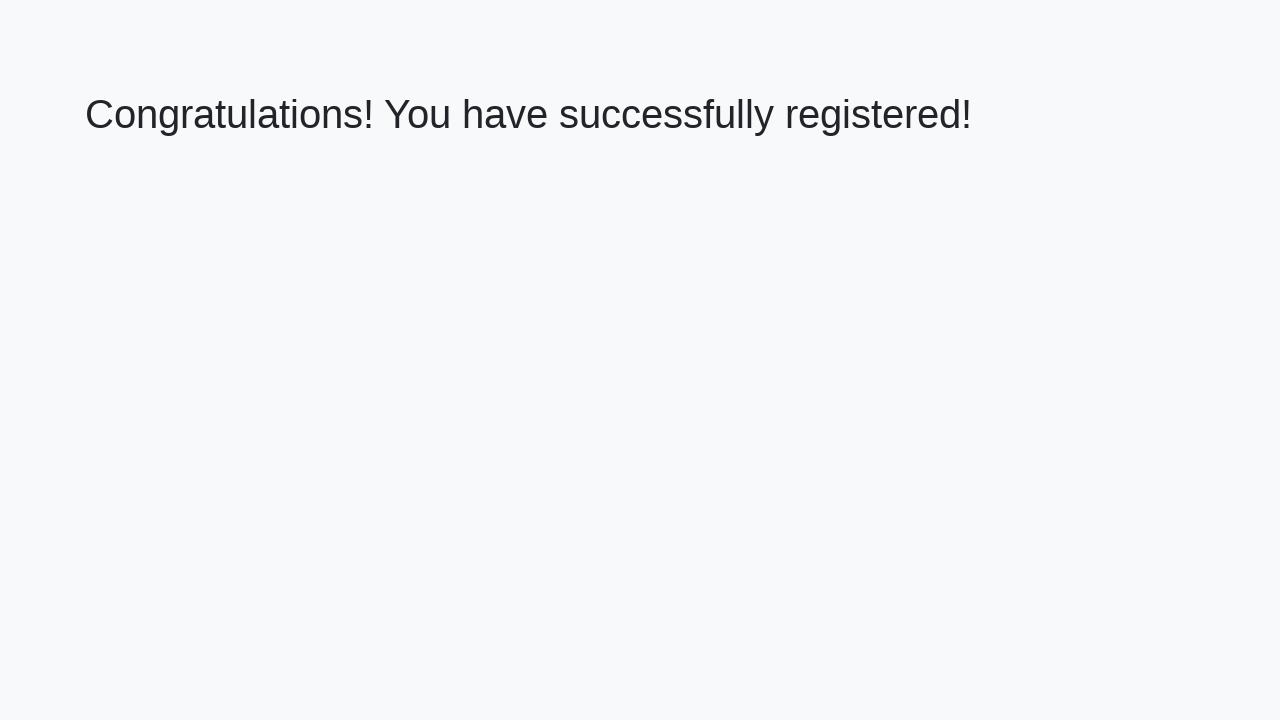

Verified success message is correct
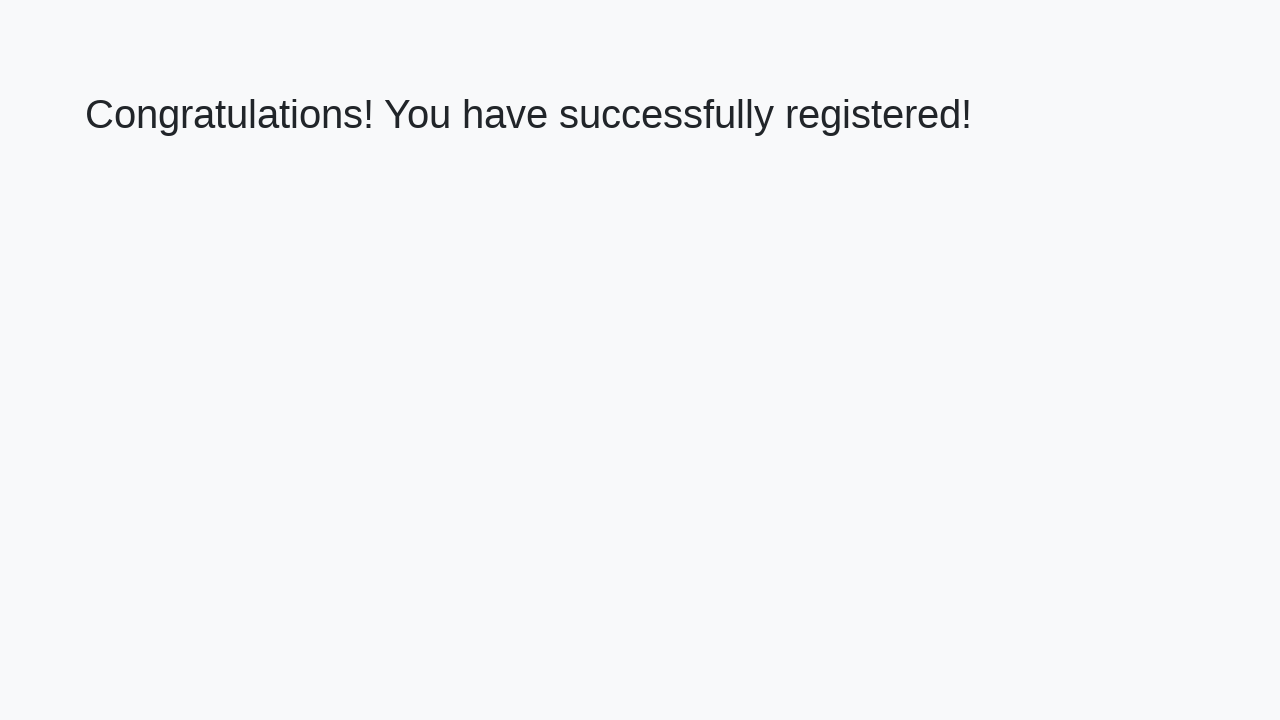

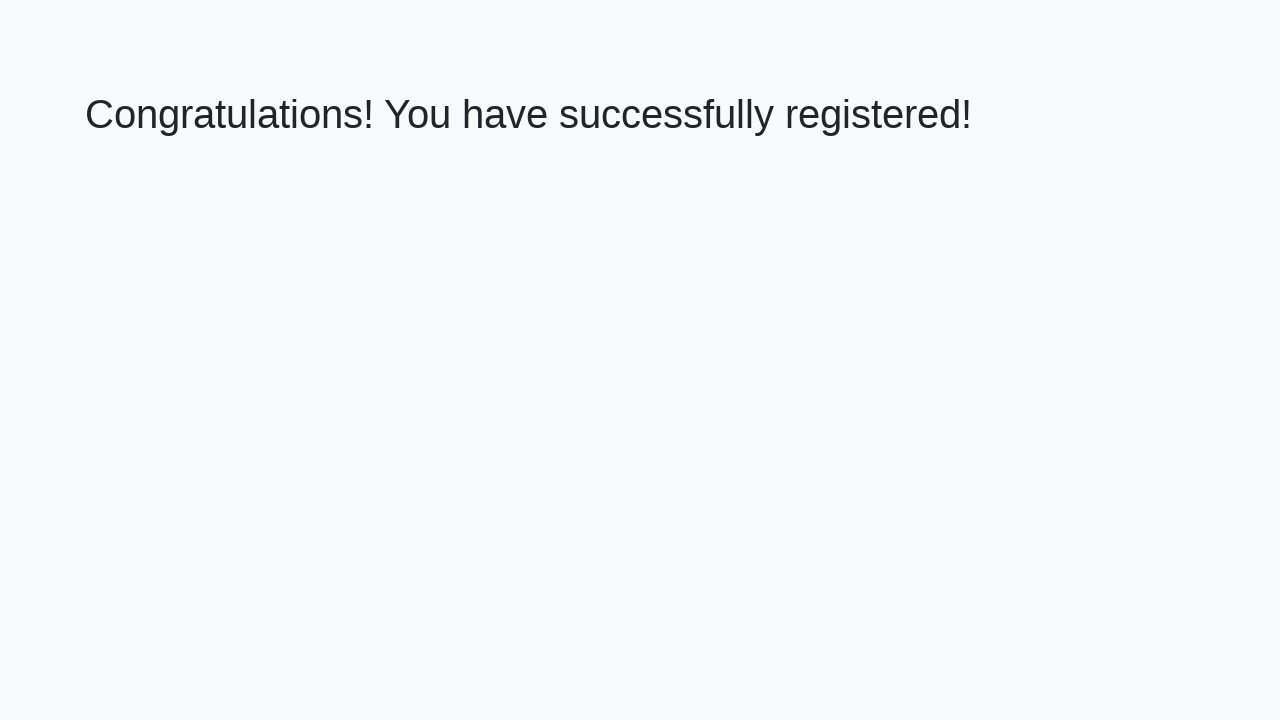